Tests a page with delayed element visibility by waiting for a verify button to become clickable, clicking it, and verifying a success message appears

Starting URL: http://suninjuly.github.io/wait2.html

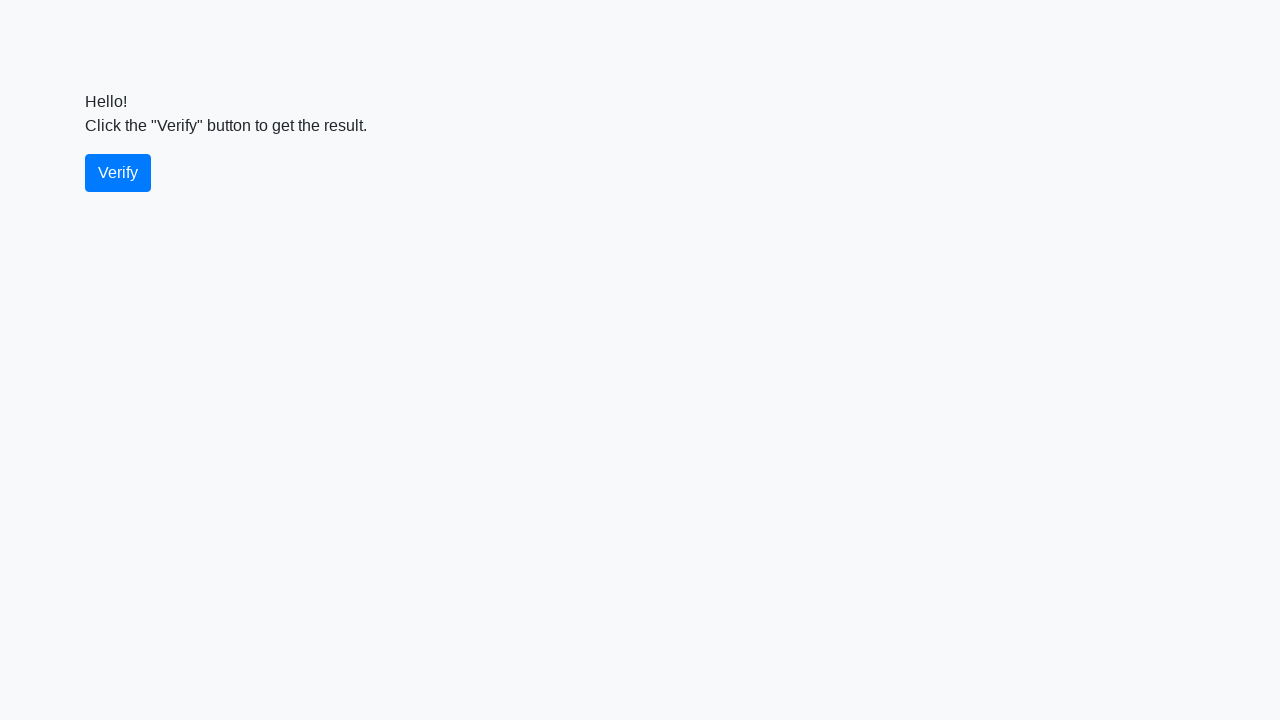

Waited for verify button to become visible
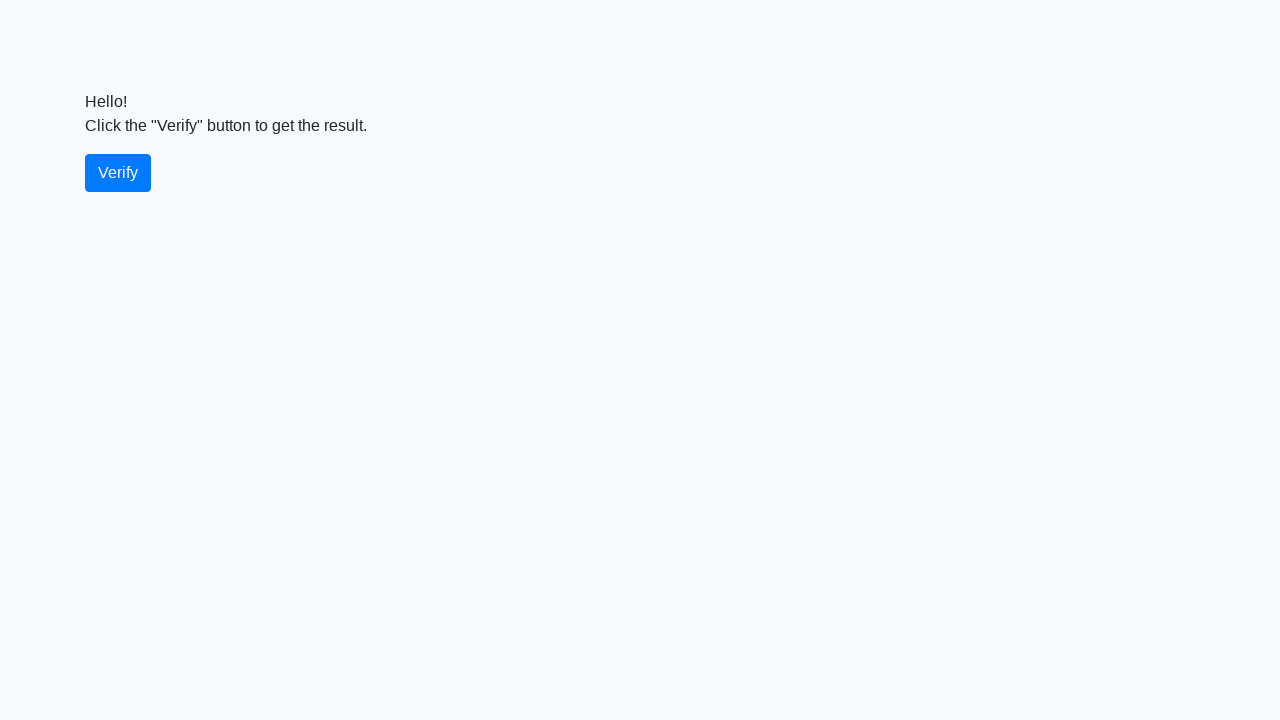

Clicked the verify button at (118, 173) on #verify
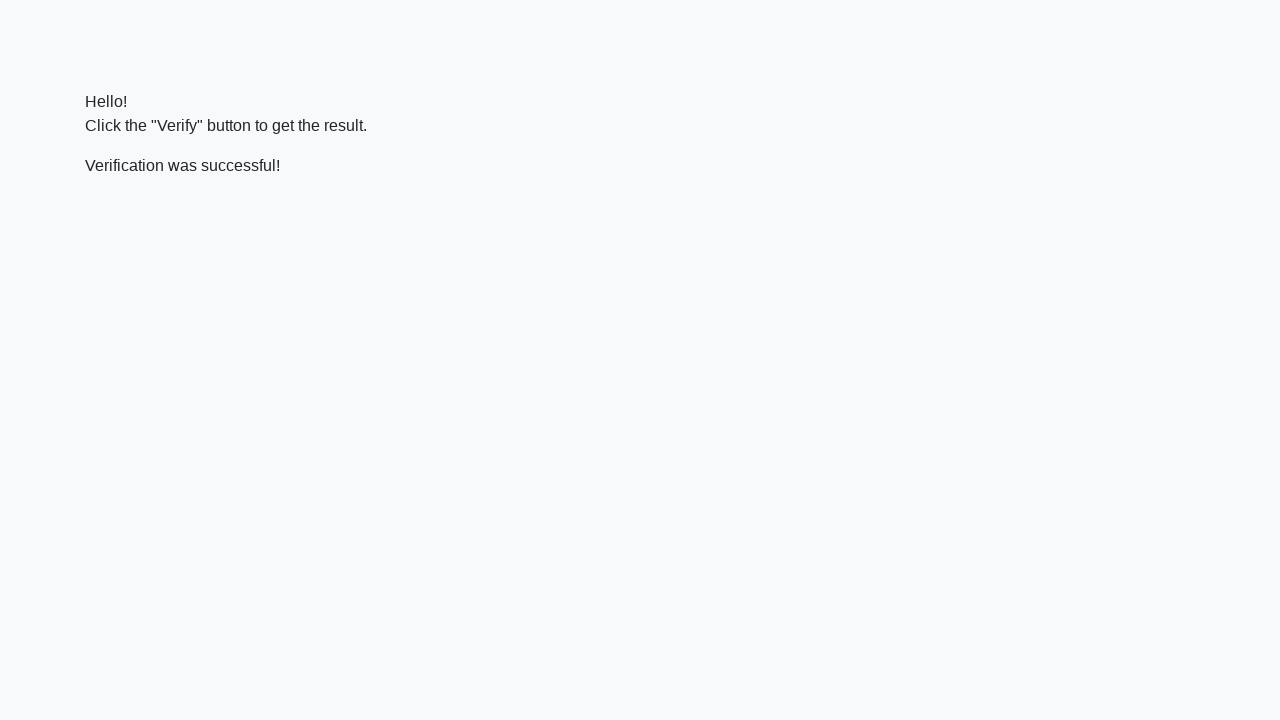

Waited for success message to appear
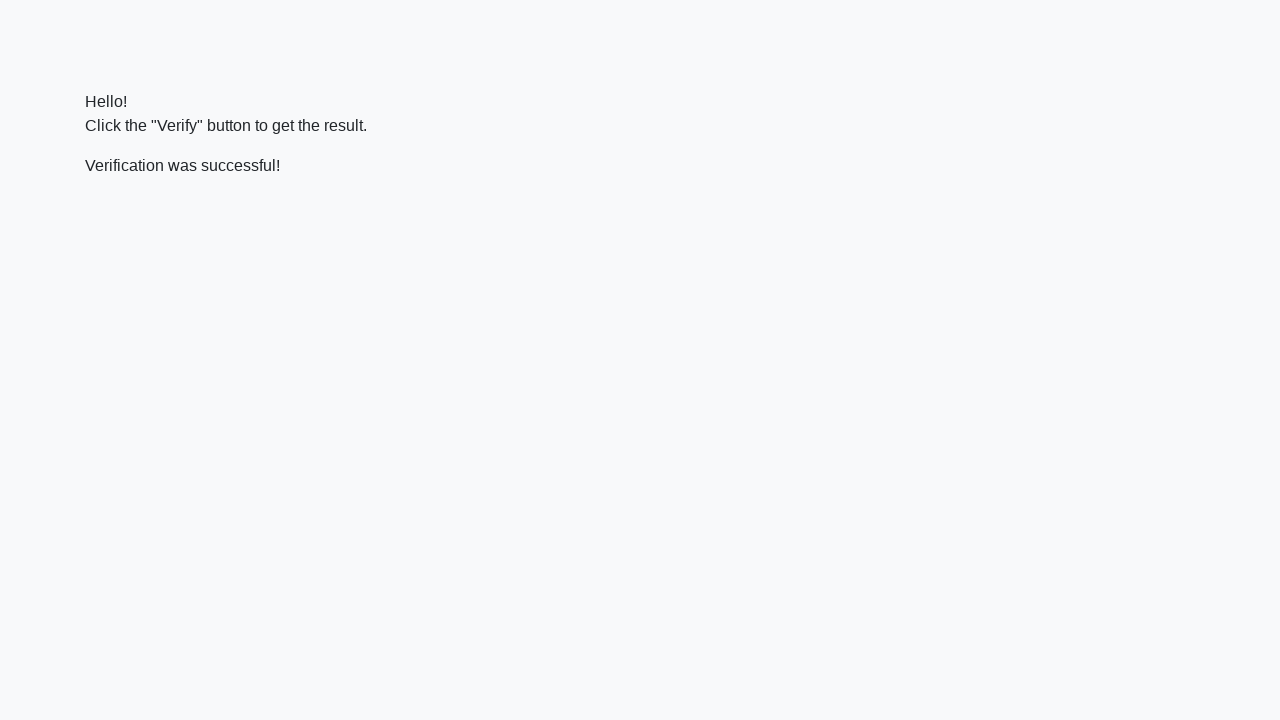

Located the success message element
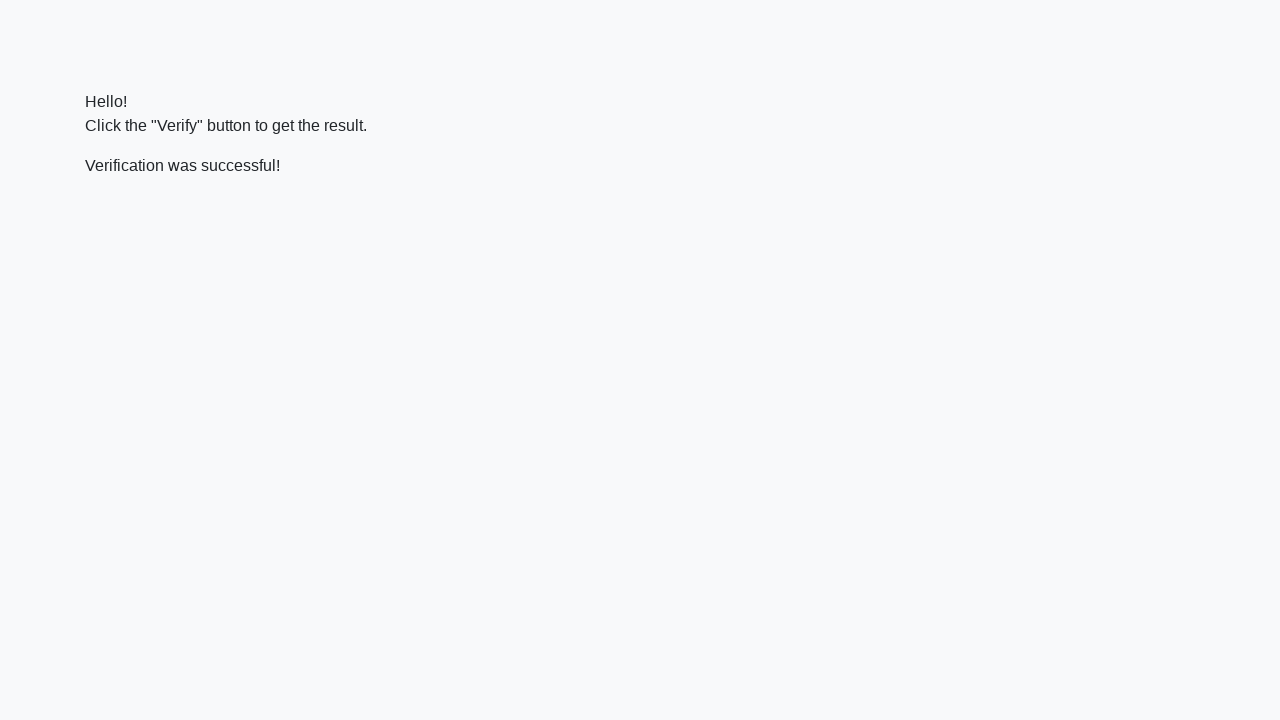

Verified success message contains 'successful'
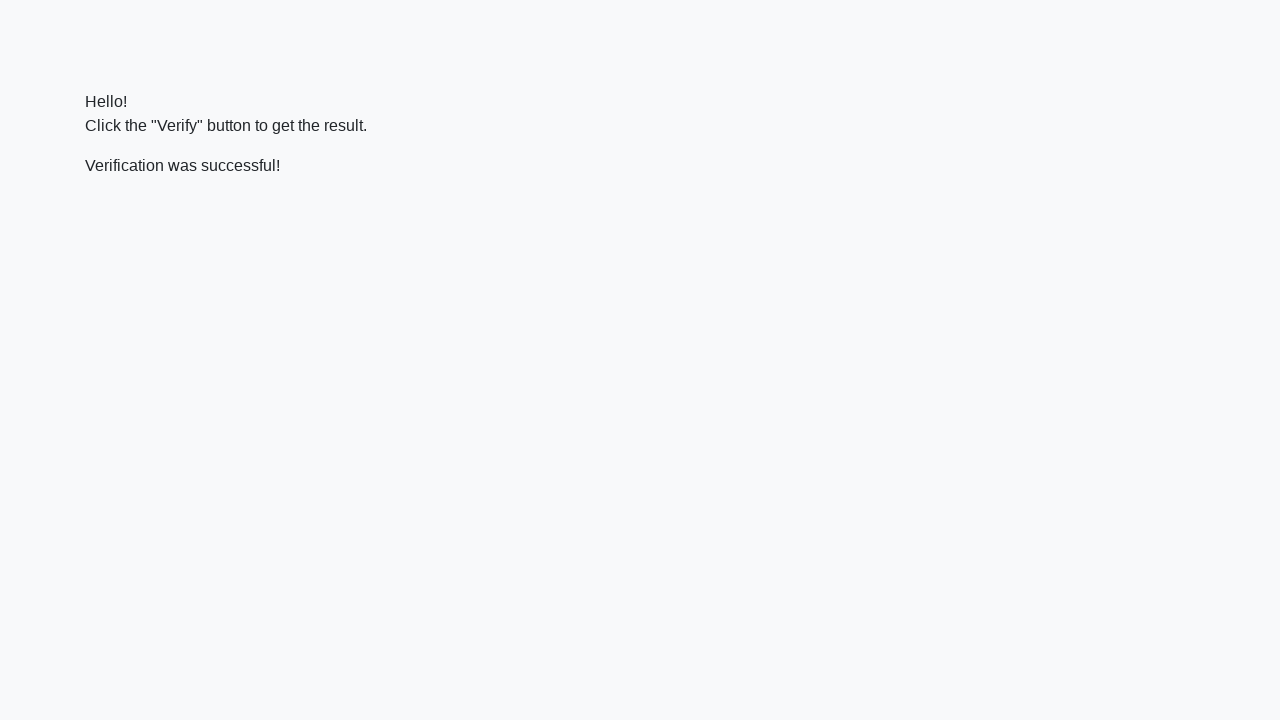

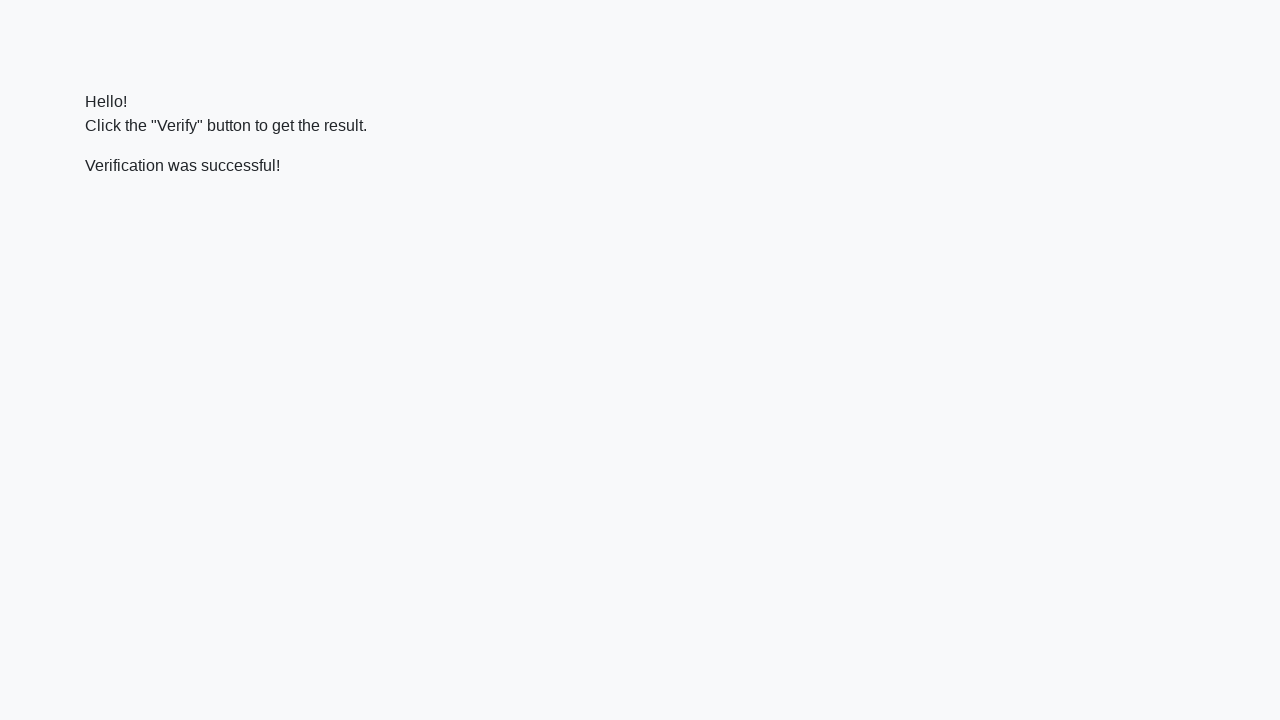